Navigates to DrikPanchang website and extracts the current Tithi (Hindu calendar date) information from the page

Starting URL: https://www.drikpanchang.com/

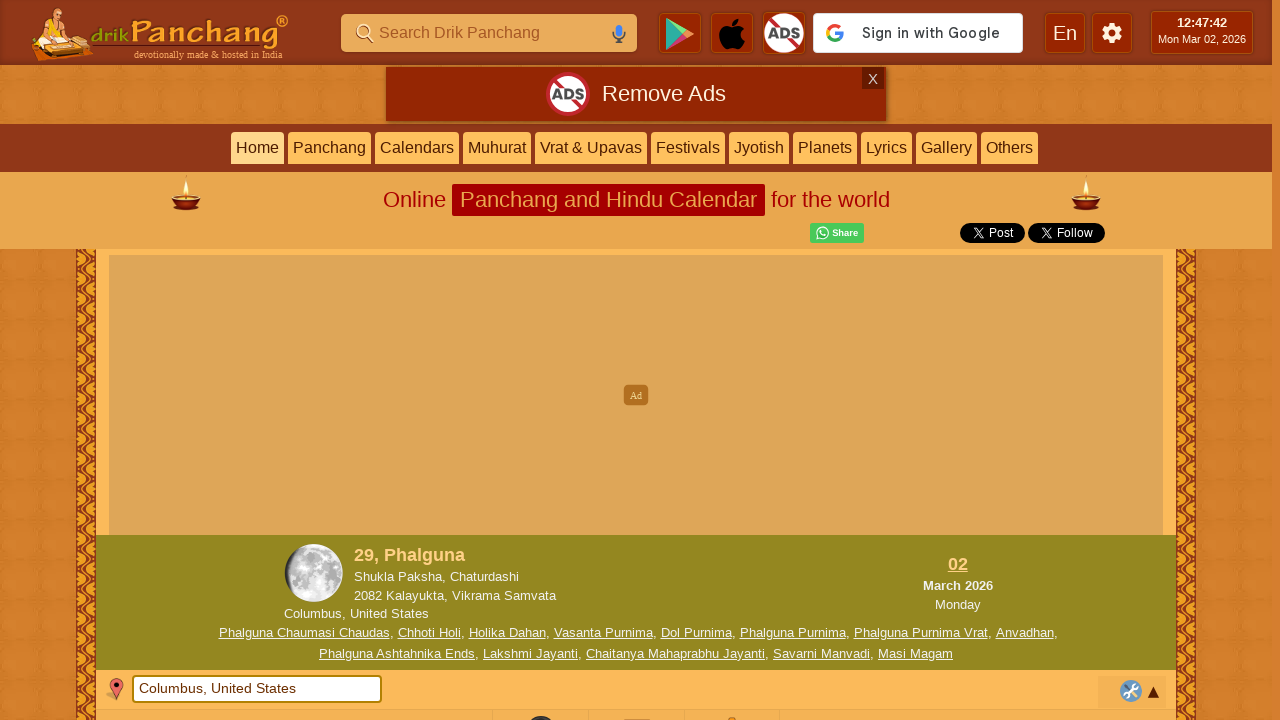

Waited for page to reach networkidle state
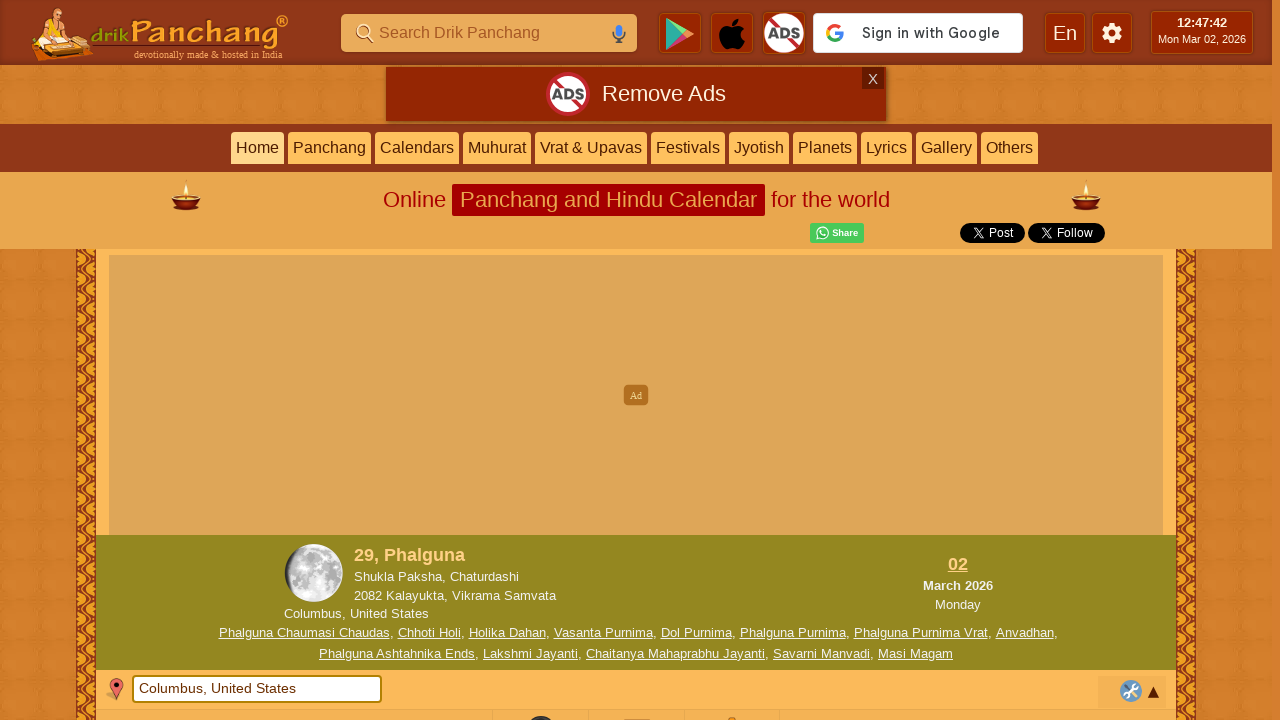

Located Tithi element on the page
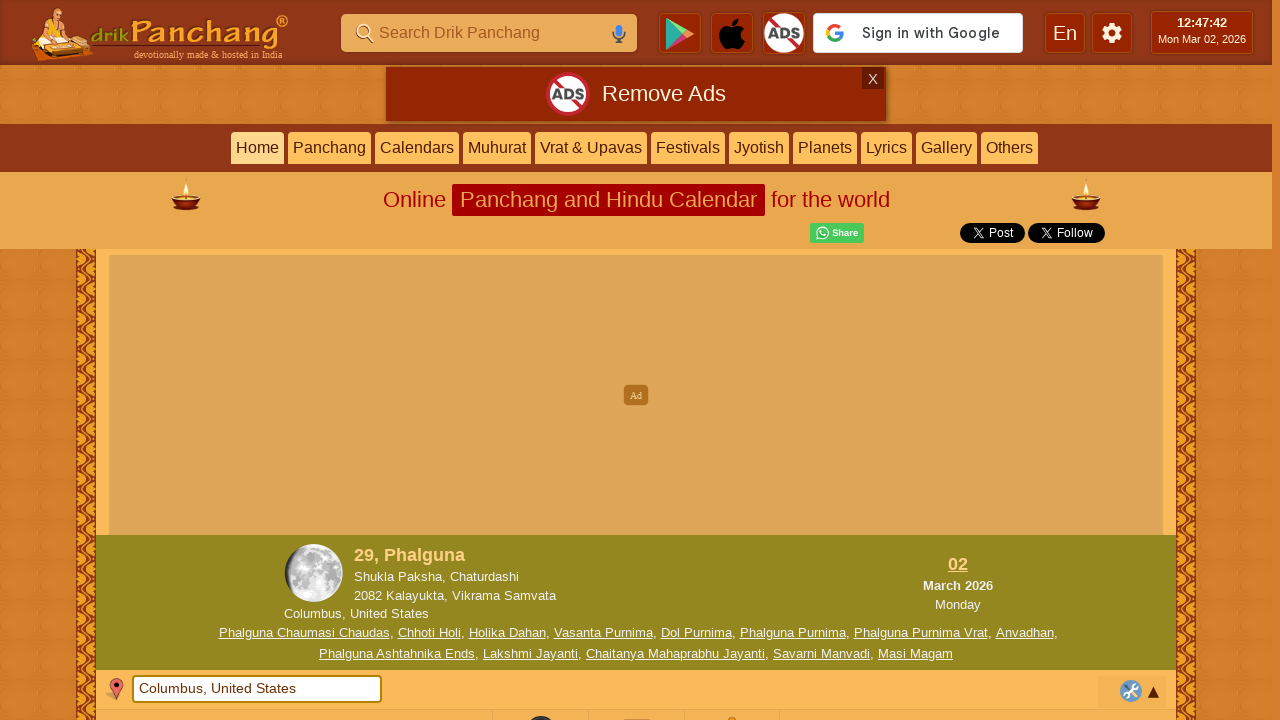

Tithi element not found; waited for body content to load as fallback
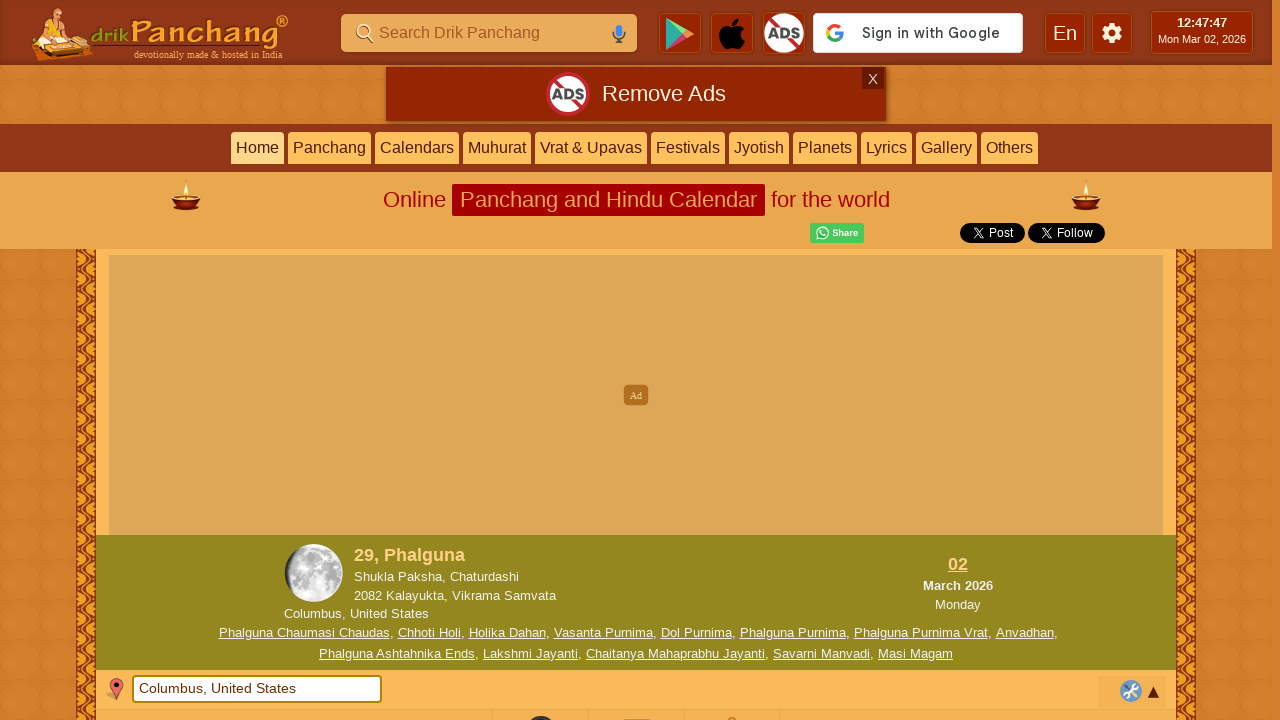

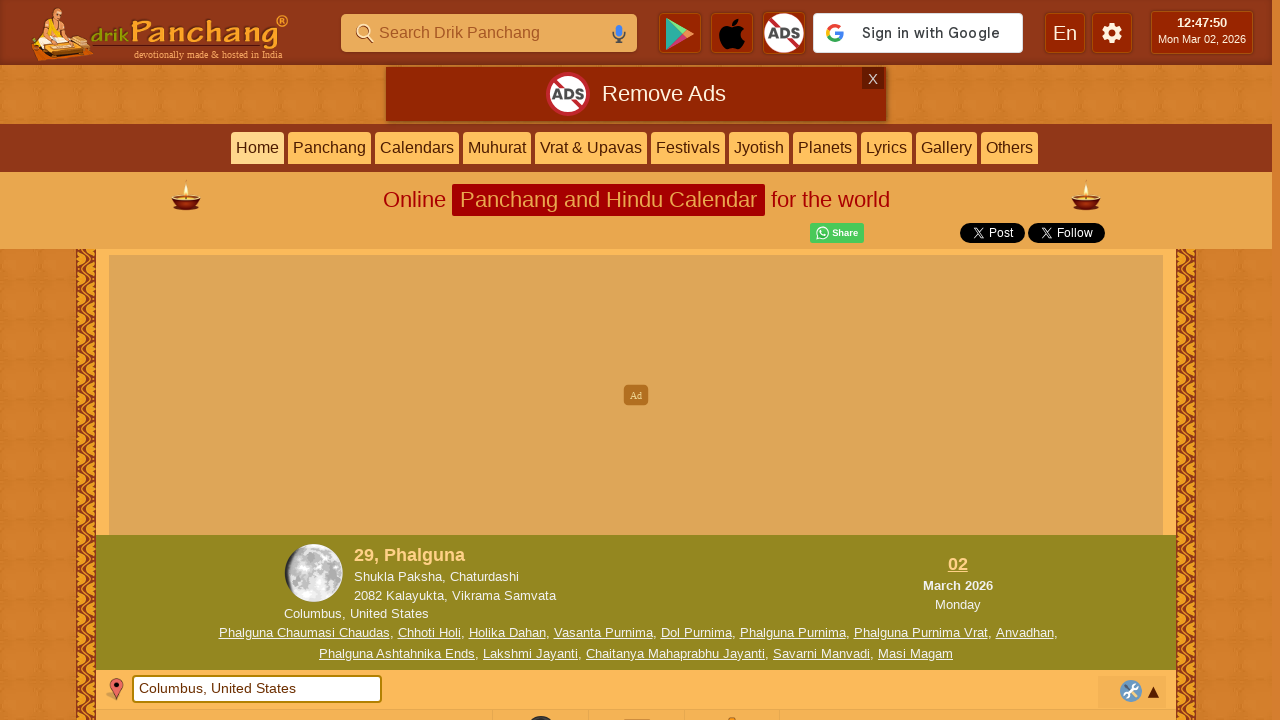